Tests a practice registration form by filling in personal details (name, email, gender, phone), selecting date of birth, adding subjects, checking all hobby checkboxes, entering address and location, then submitting and verifying the confirmation modal appears with the submitted data.

Starting URL: https://demoqa.com/automation-practice-form

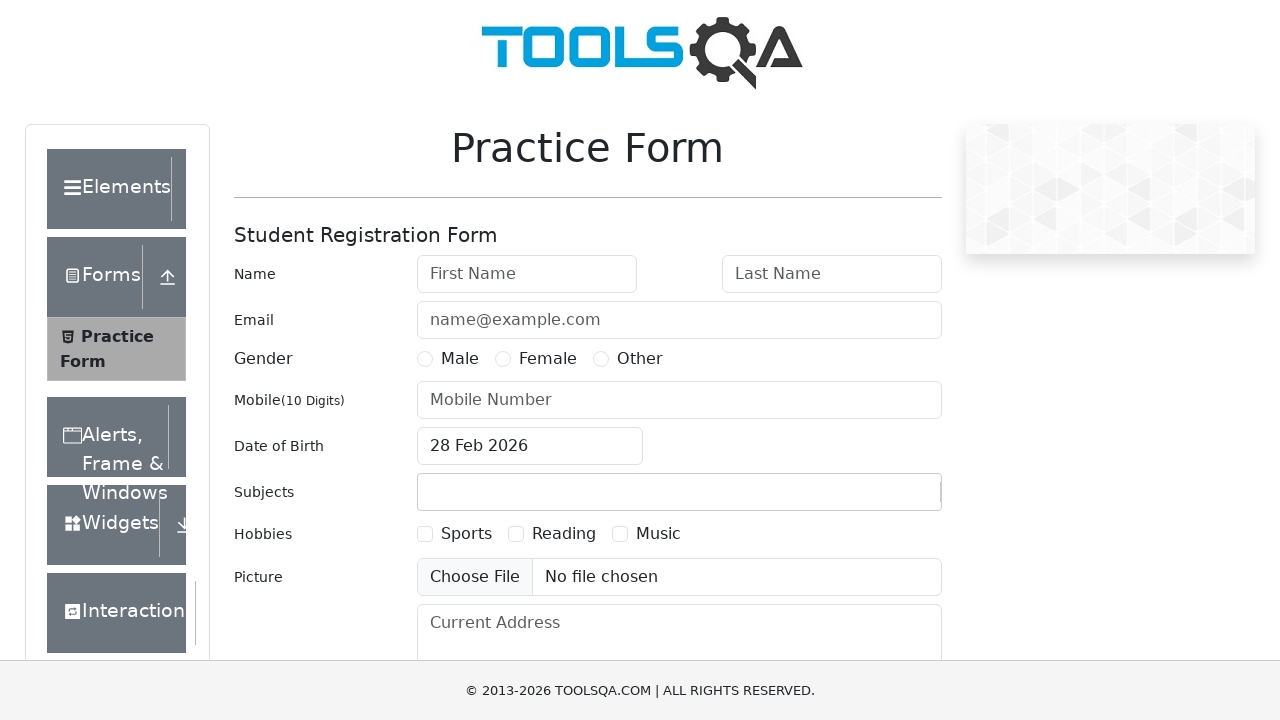

Filled first name field with 'Mikhail' on #firstName
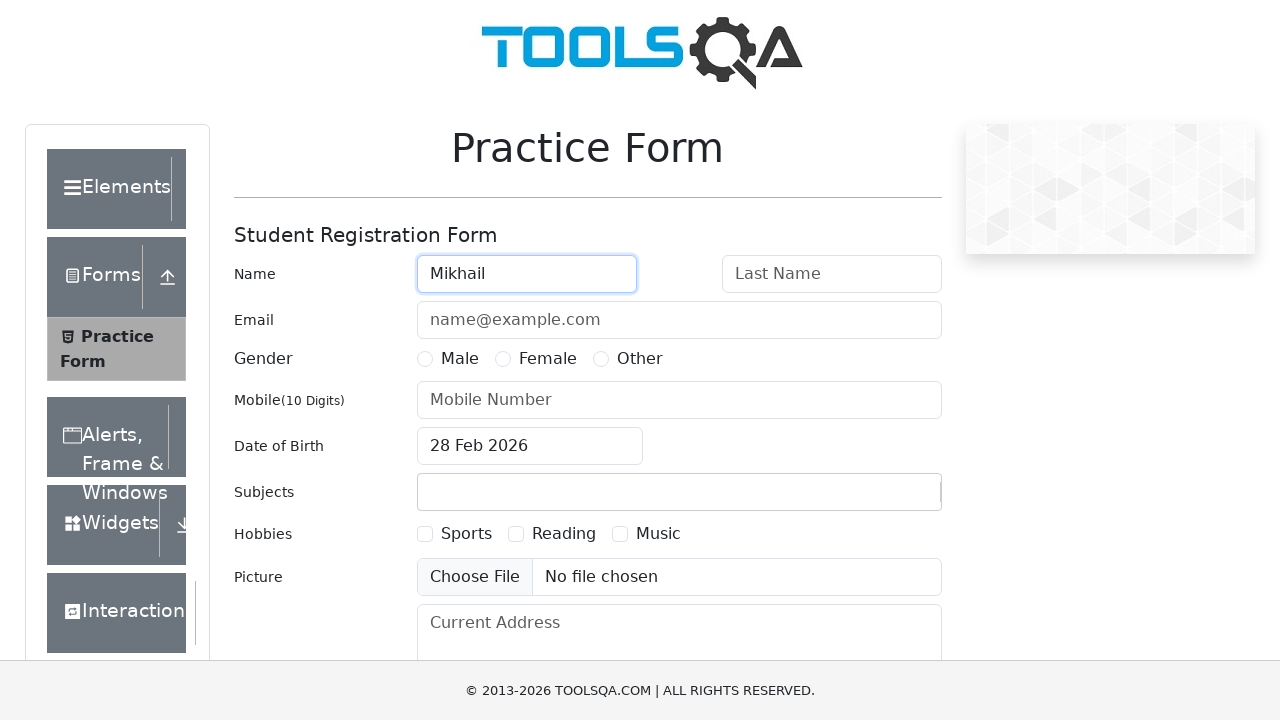

Filled last name field with 'Loginov' on #lastName
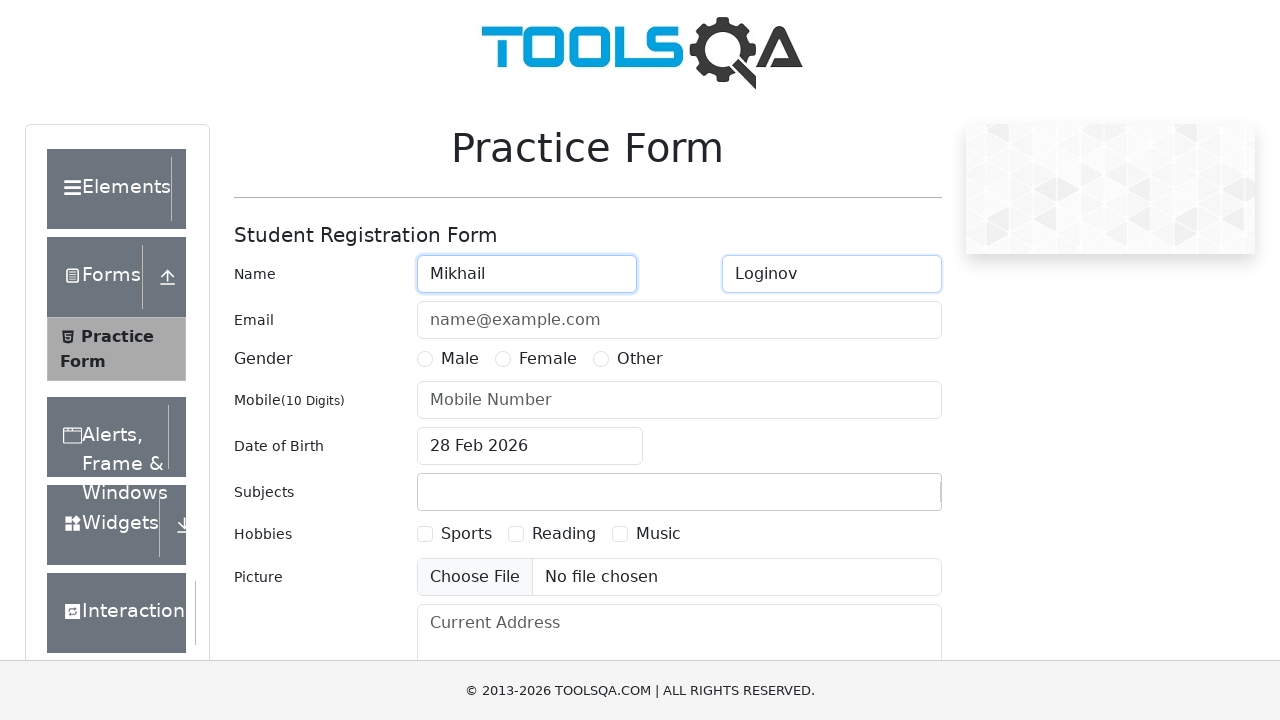

Filled email field with 'random@mail.ru' on #userEmail
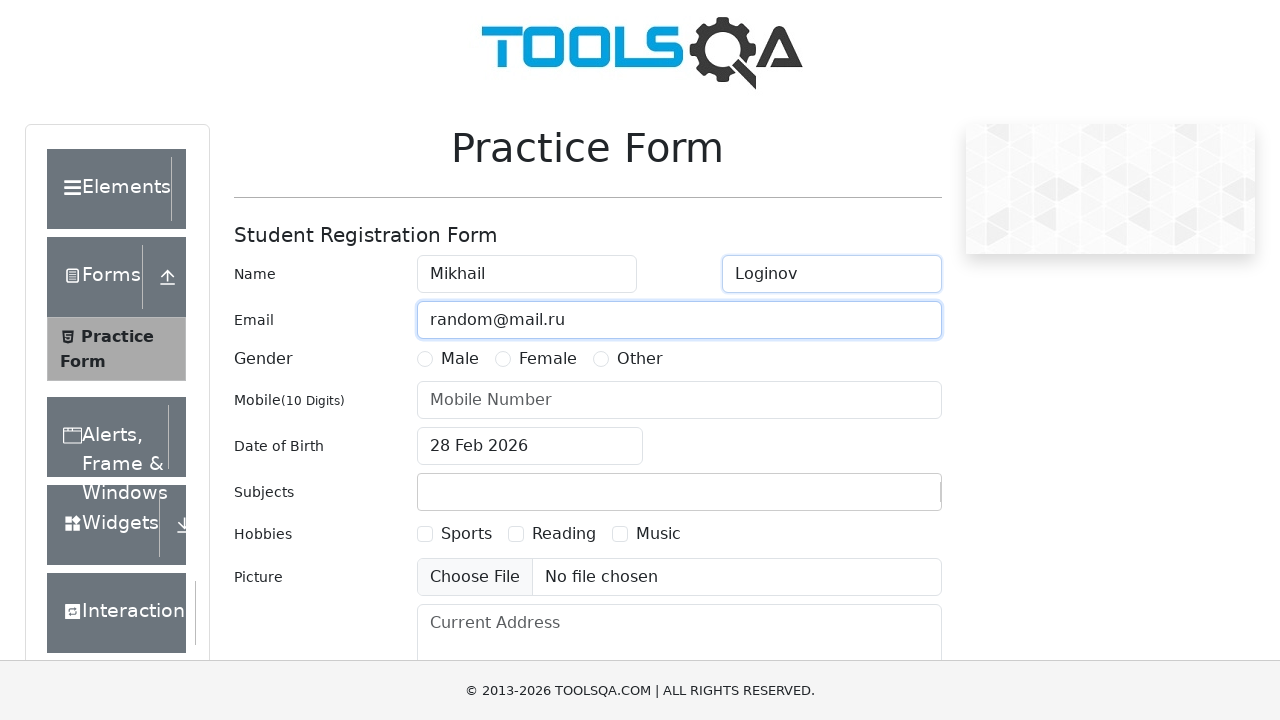

Selected Male gender option at (460, 359) on label[for='gender-radio-1']
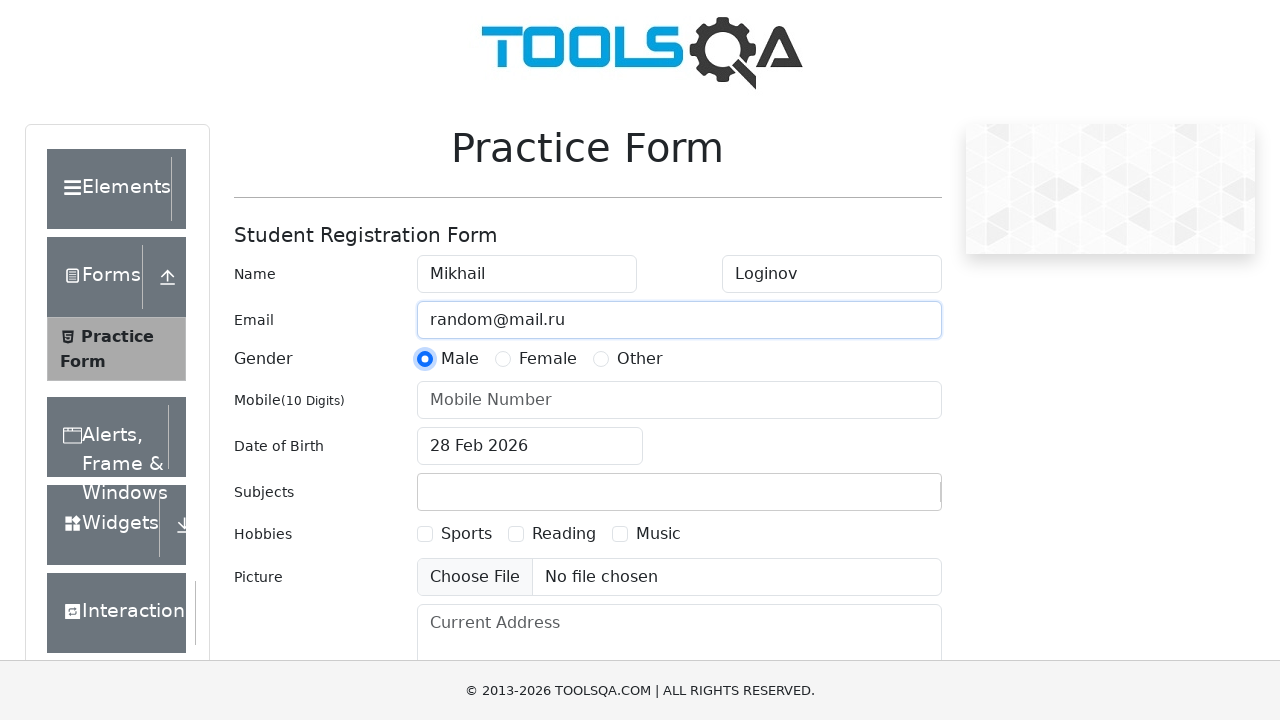

Filled phone number field with '1234567890' on #userNumber
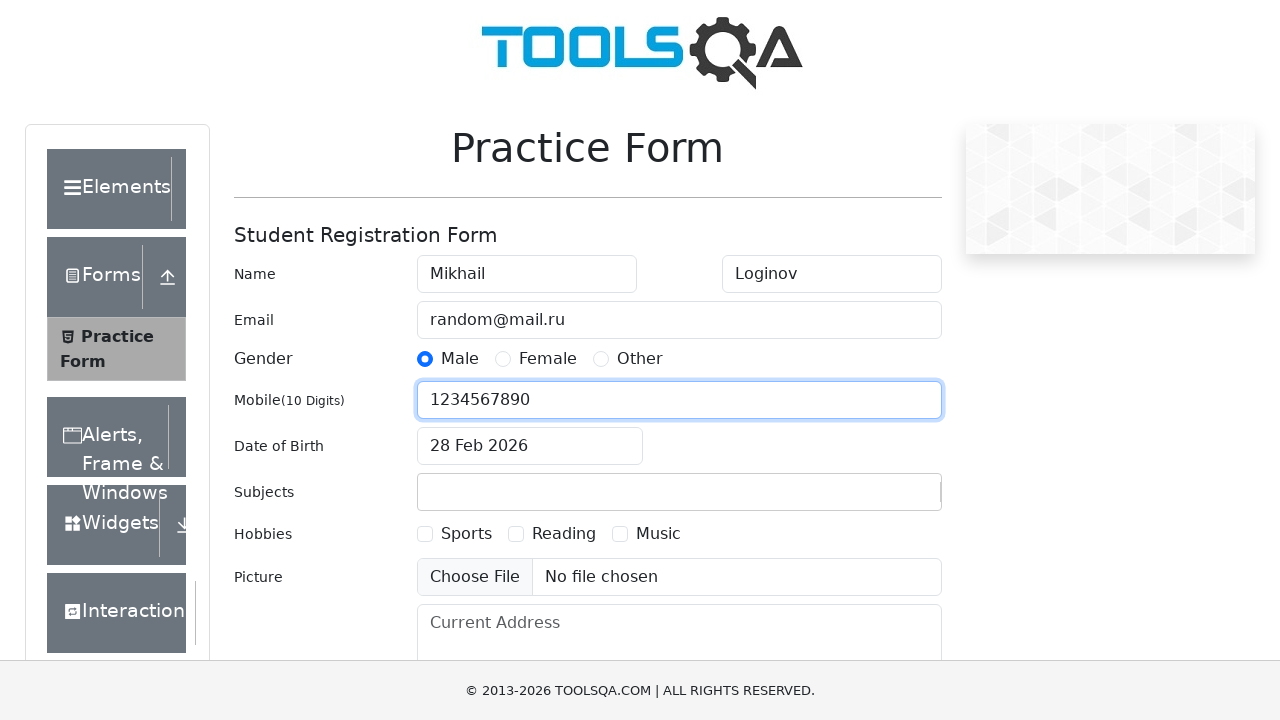

Clicked date of birth input to open date picker at (530, 446) on #dateOfBirthInput
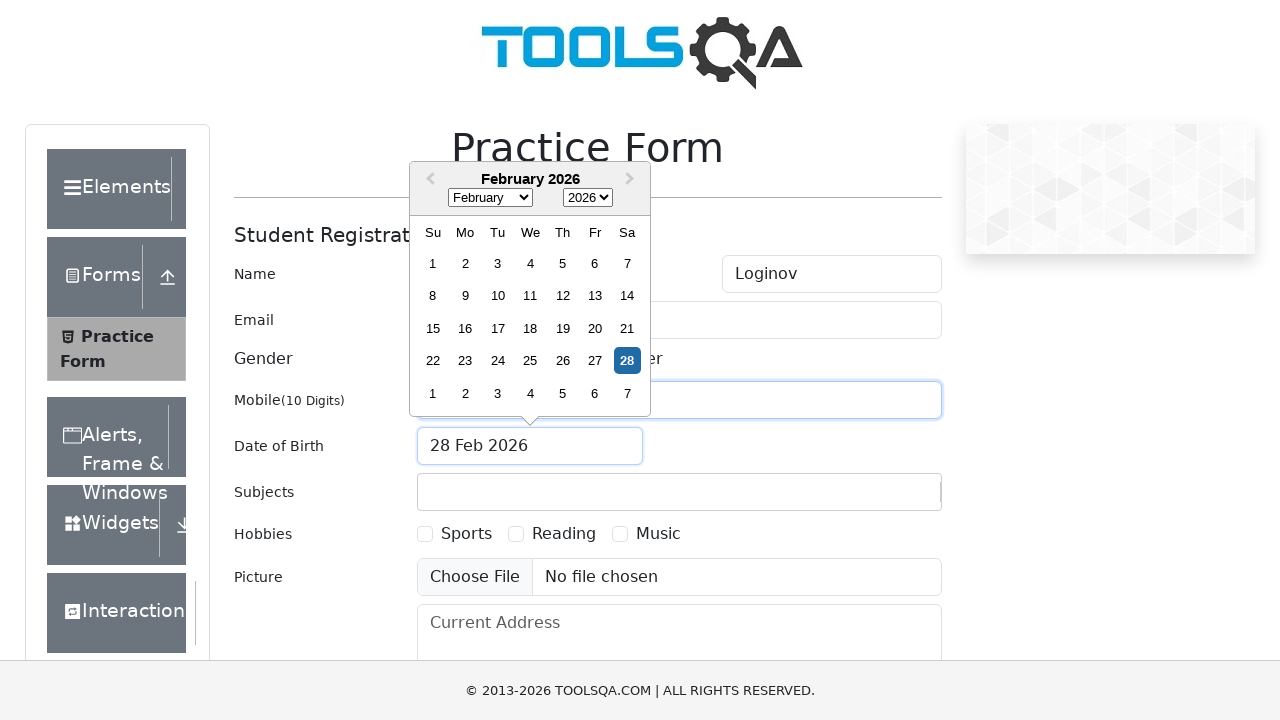

Selected March in date picker month dropdown on .react-datepicker__month-select
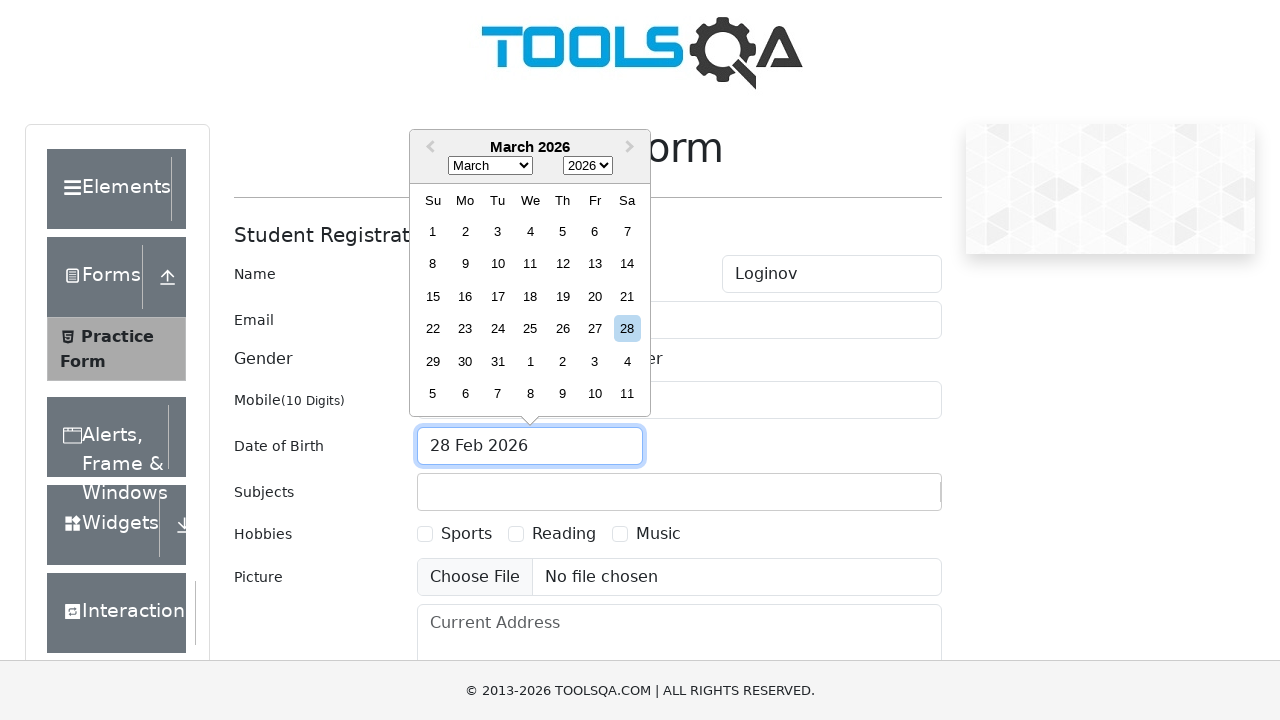

Selected 1993 in date picker year dropdown on .react-datepicker__year-select
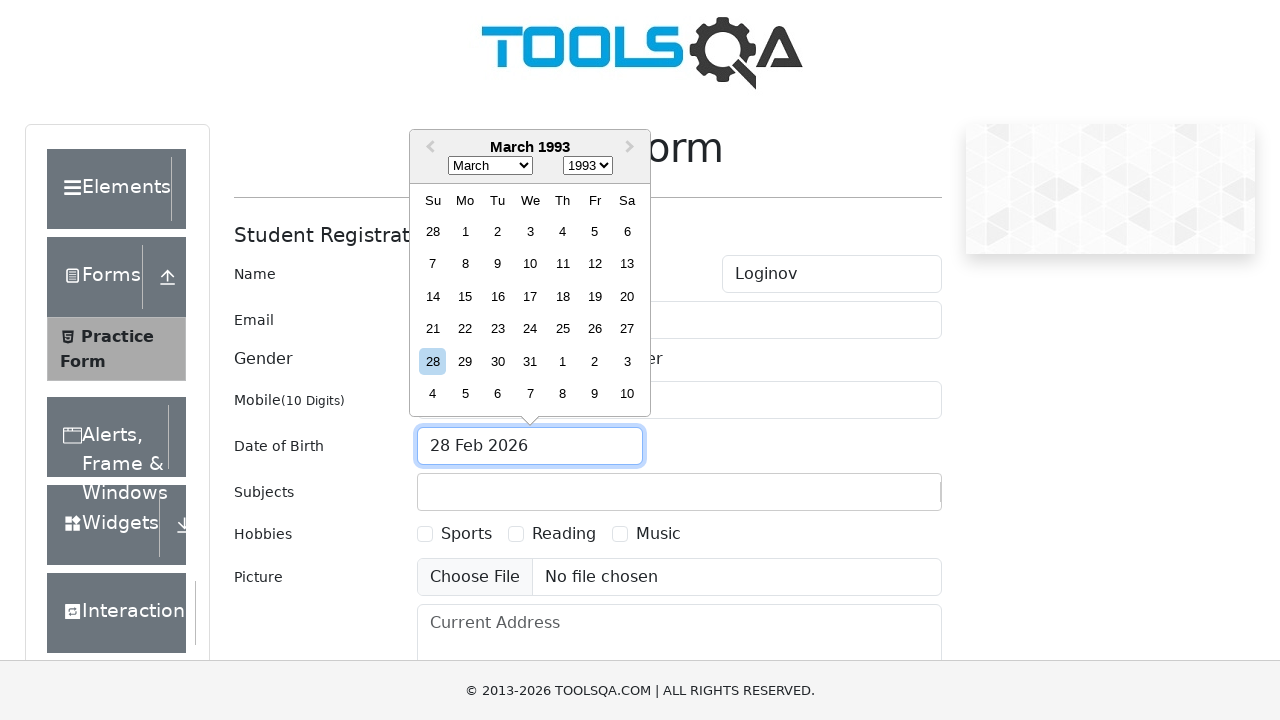

Selected day 16 in date picker (DOB: March 16, 1993) at (498, 296) on .react-datepicker__day--016:not(.react-datepicker__day--outside-month)
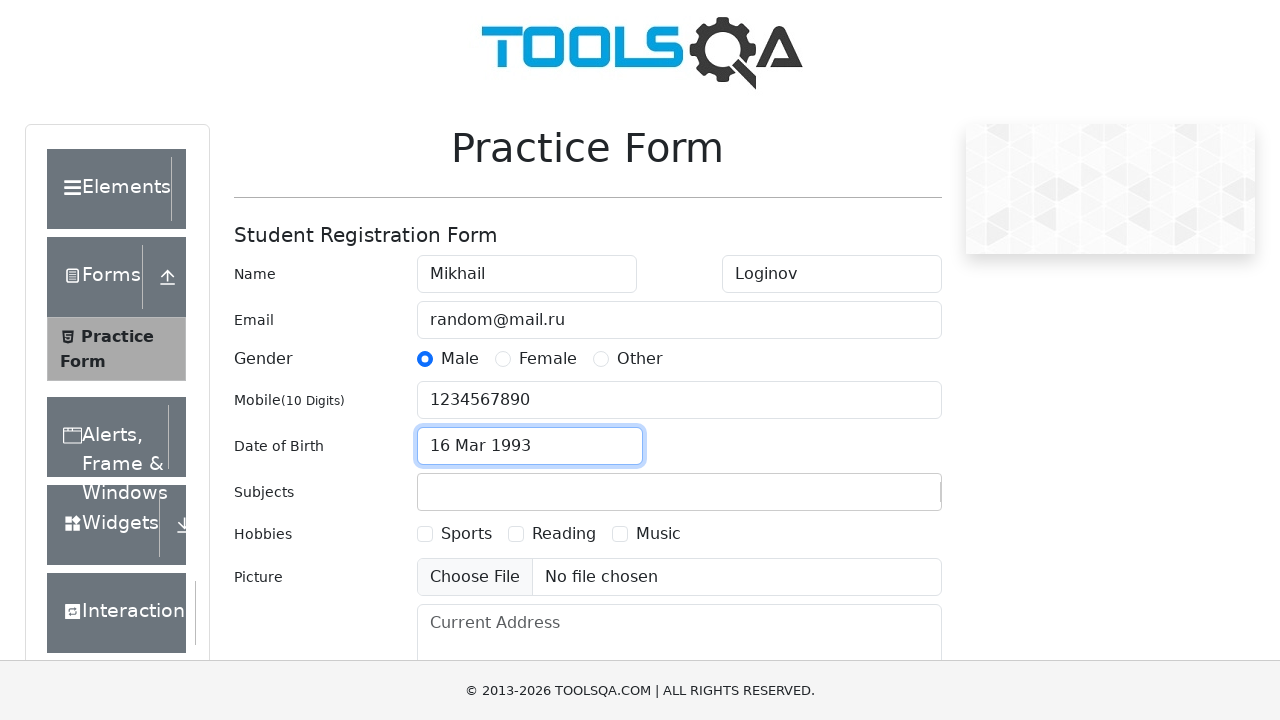

Filled subjects input with 'Math' on #subjectsInput
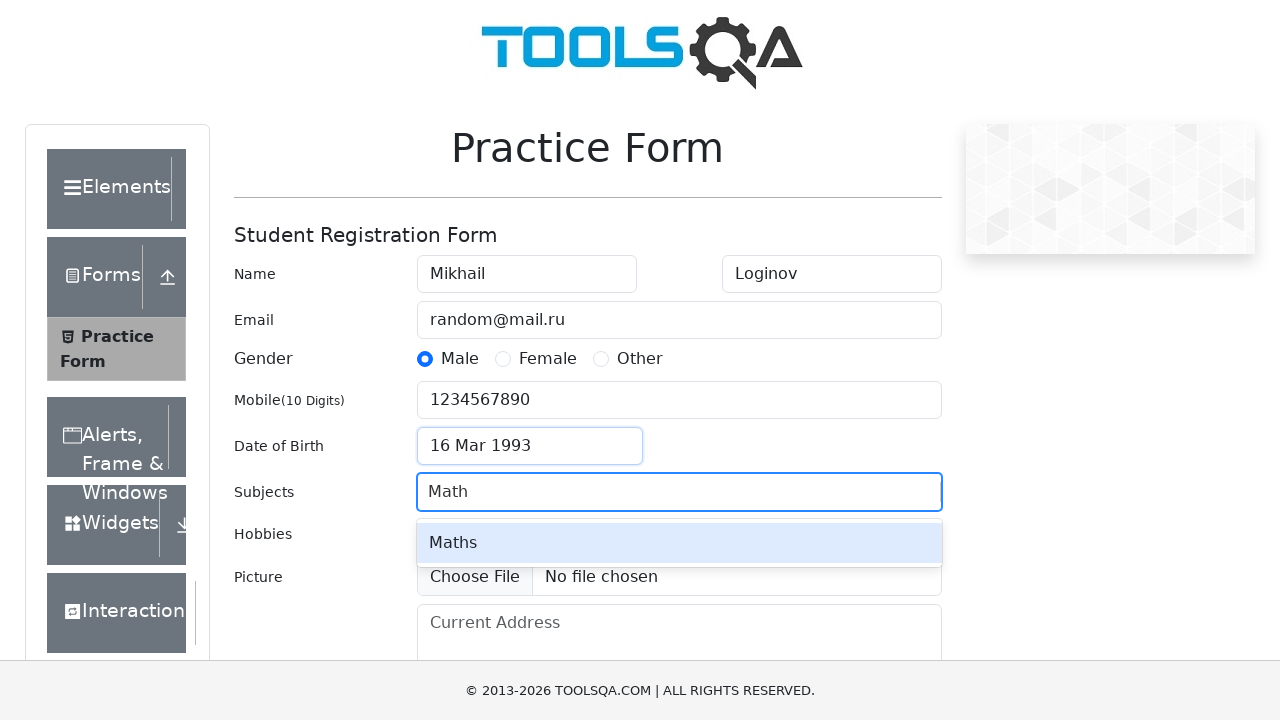

Pressed Enter to confirm 'Math' subject selection on #subjectsInput
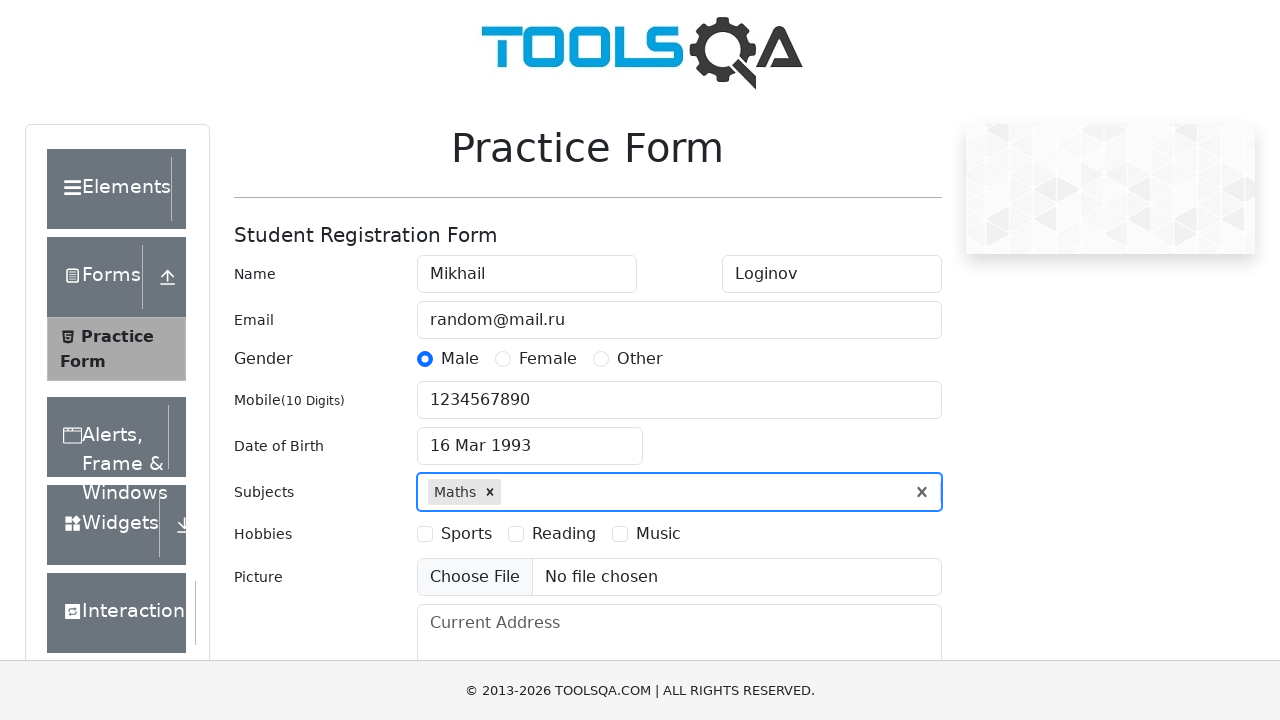

Filled subjects input with 'English' on #subjectsInput
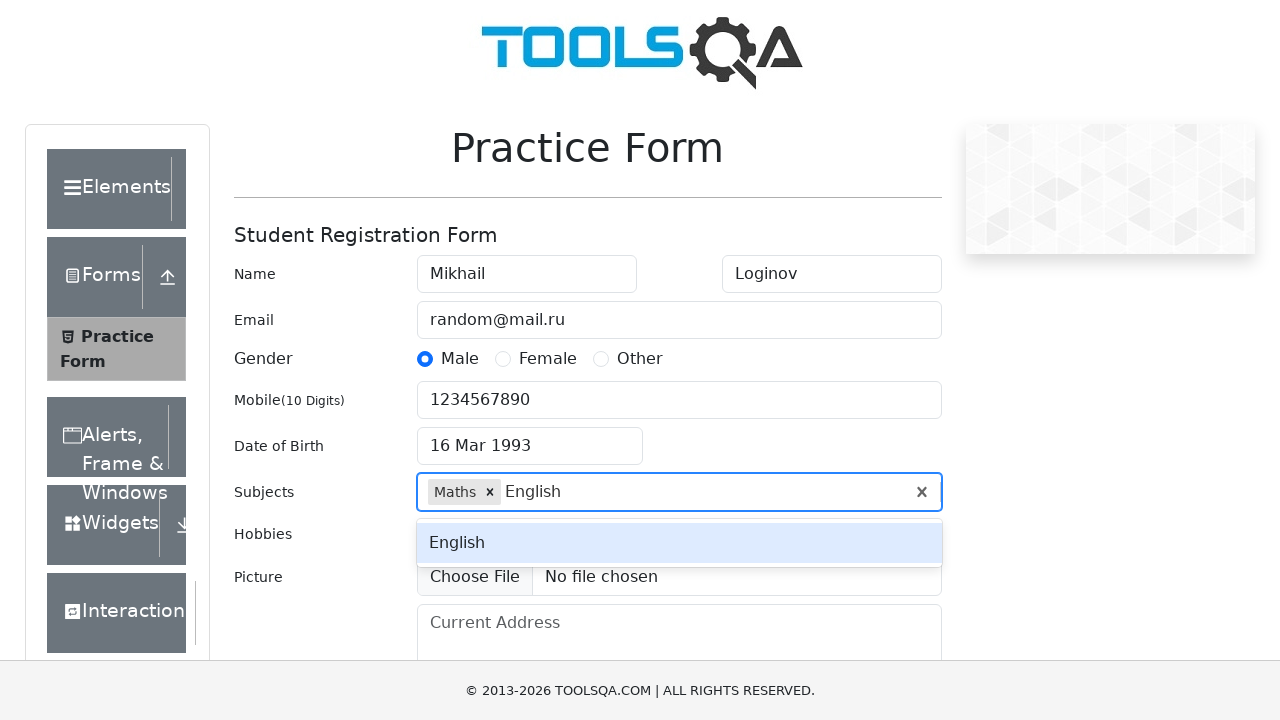

Pressed Enter to confirm 'English' subject selection on #subjectsInput
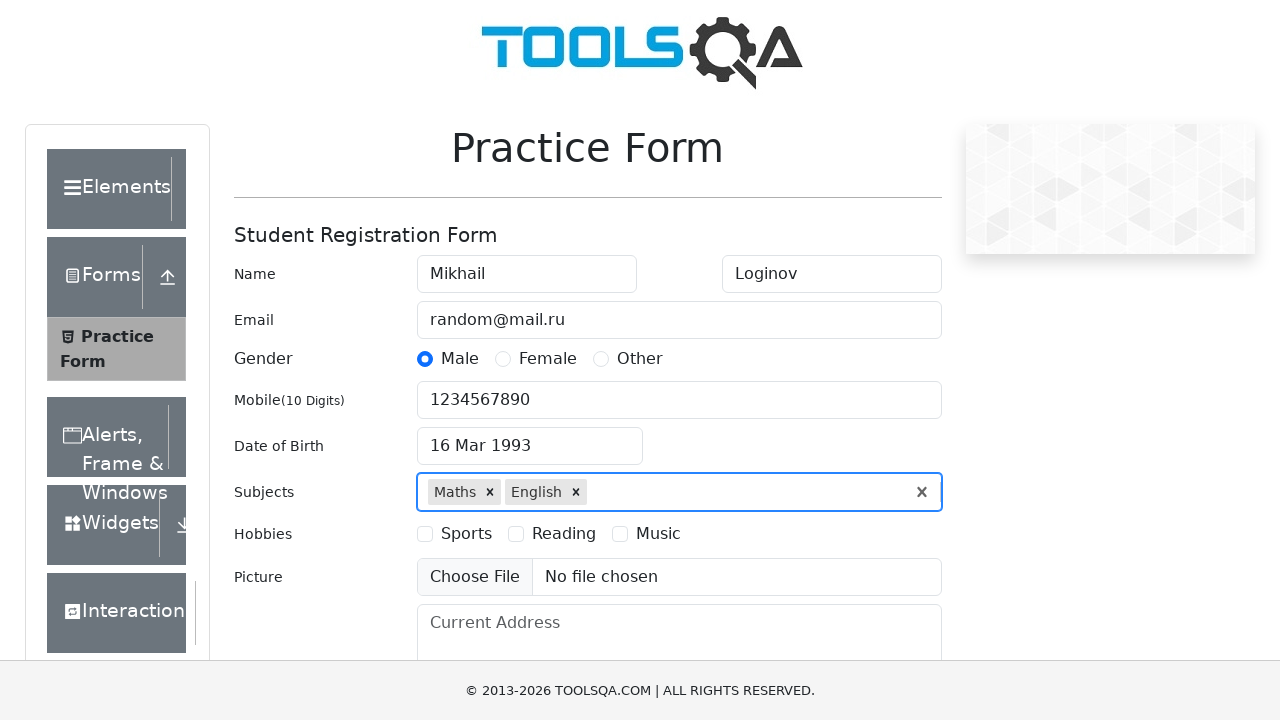

Clicked hobby checkbox 1 of 3 at (466, 534) on label[for*='hobbies-checkbox'] >> nth=0
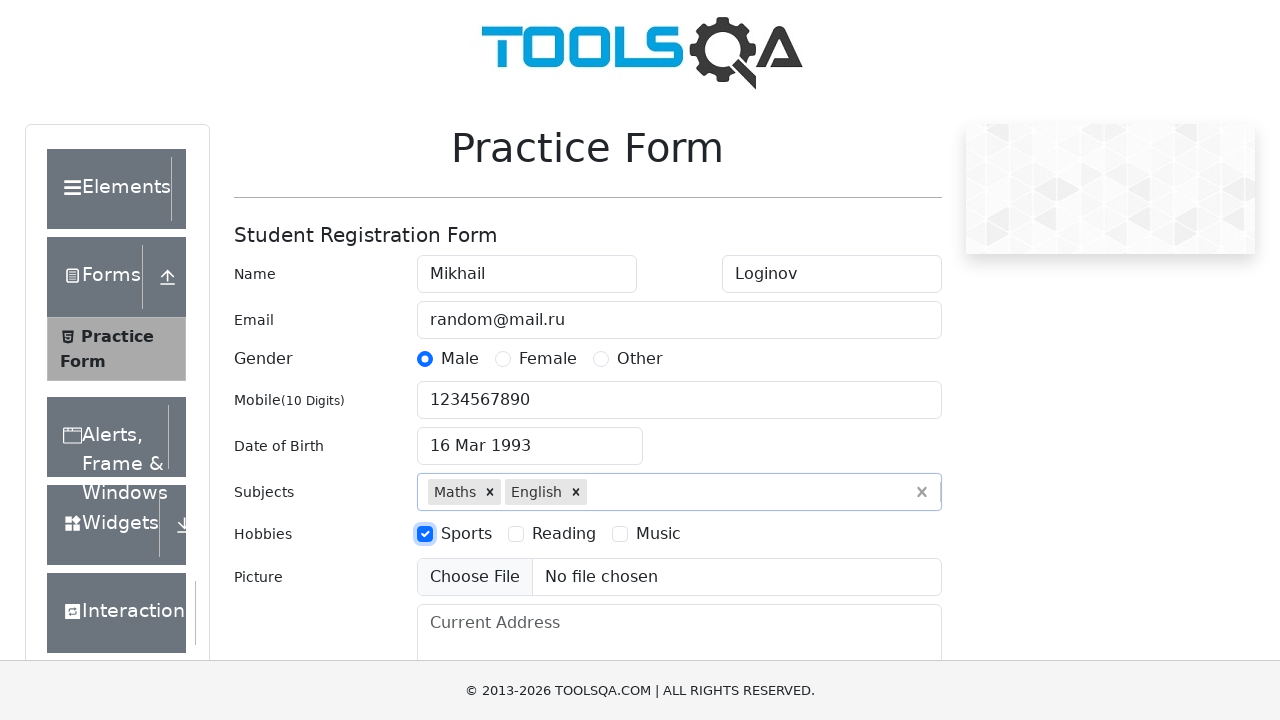

Clicked hobby checkbox 2 of 3 at (564, 534) on label[for*='hobbies-checkbox'] >> nth=1
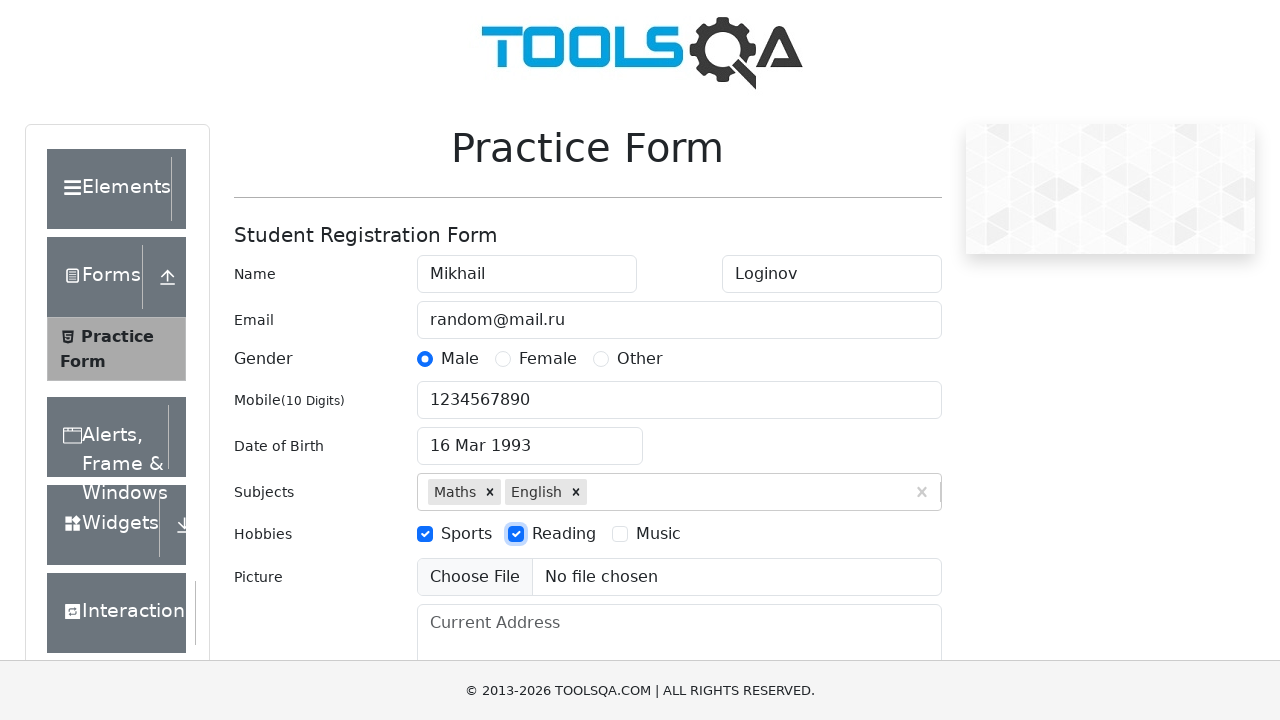

Clicked hobby checkbox 3 of 3 at (658, 534) on label[for*='hobbies-checkbox'] >> nth=2
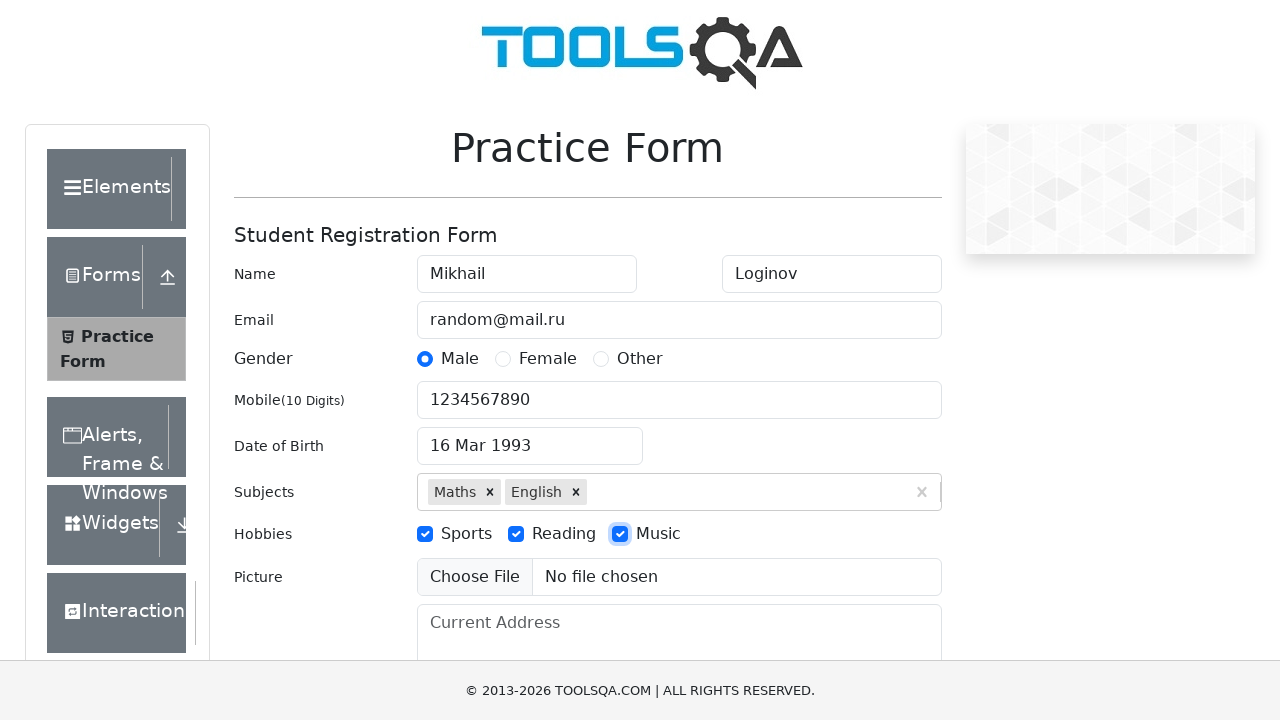

Filled current address field with 'Saint-Pee' on textarea[placeholder='Current Address']
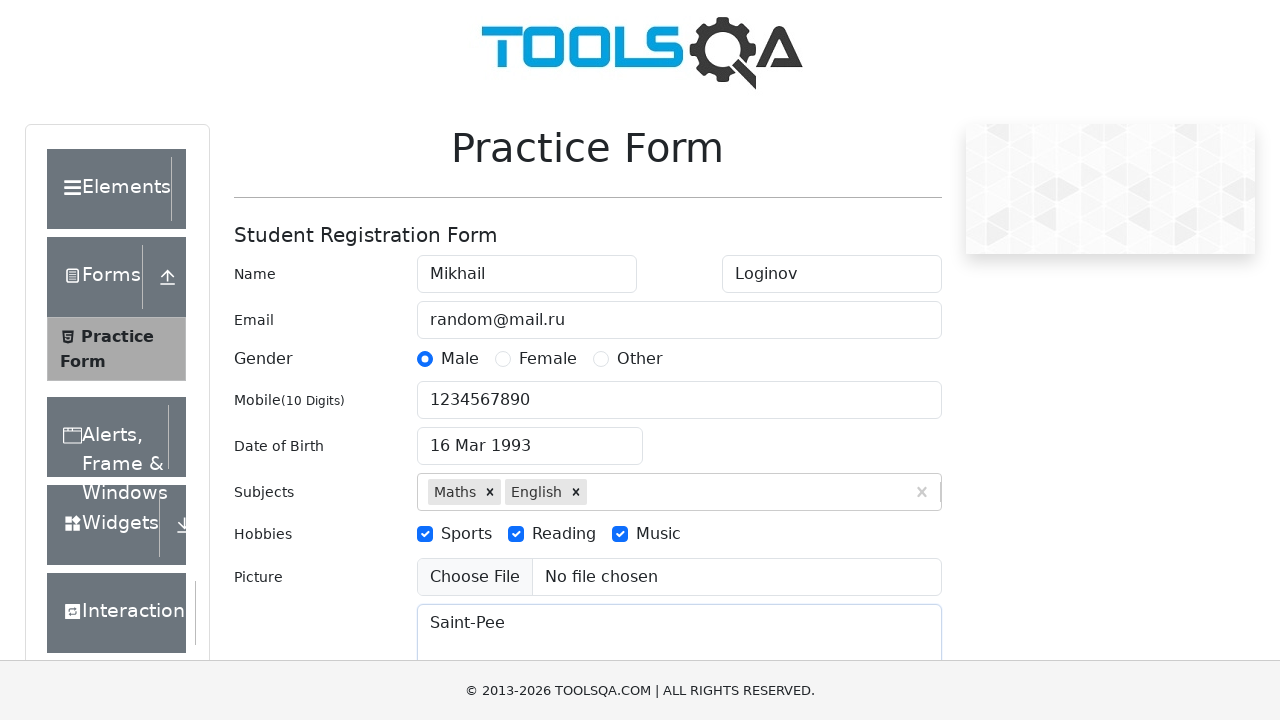

Filled state selection input with 'NCR' on #react-select-3-input
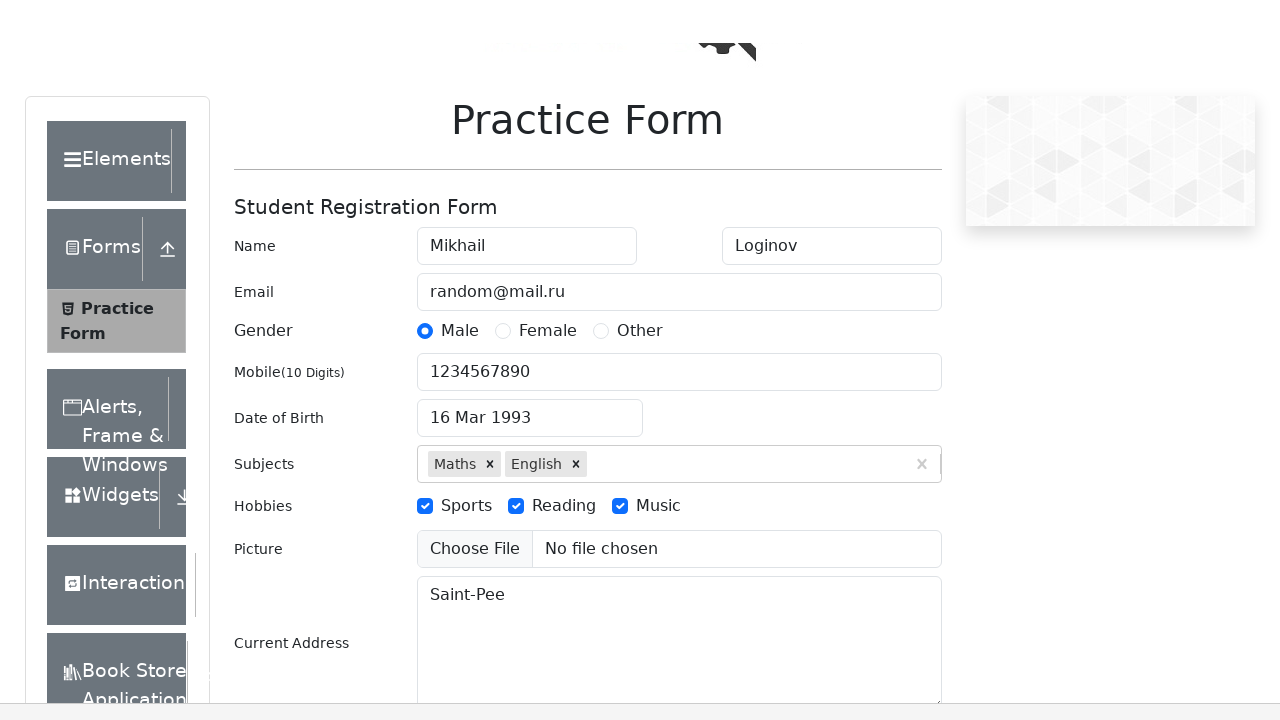

Pressed Enter to confirm NCR state selection on #react-select-3-input
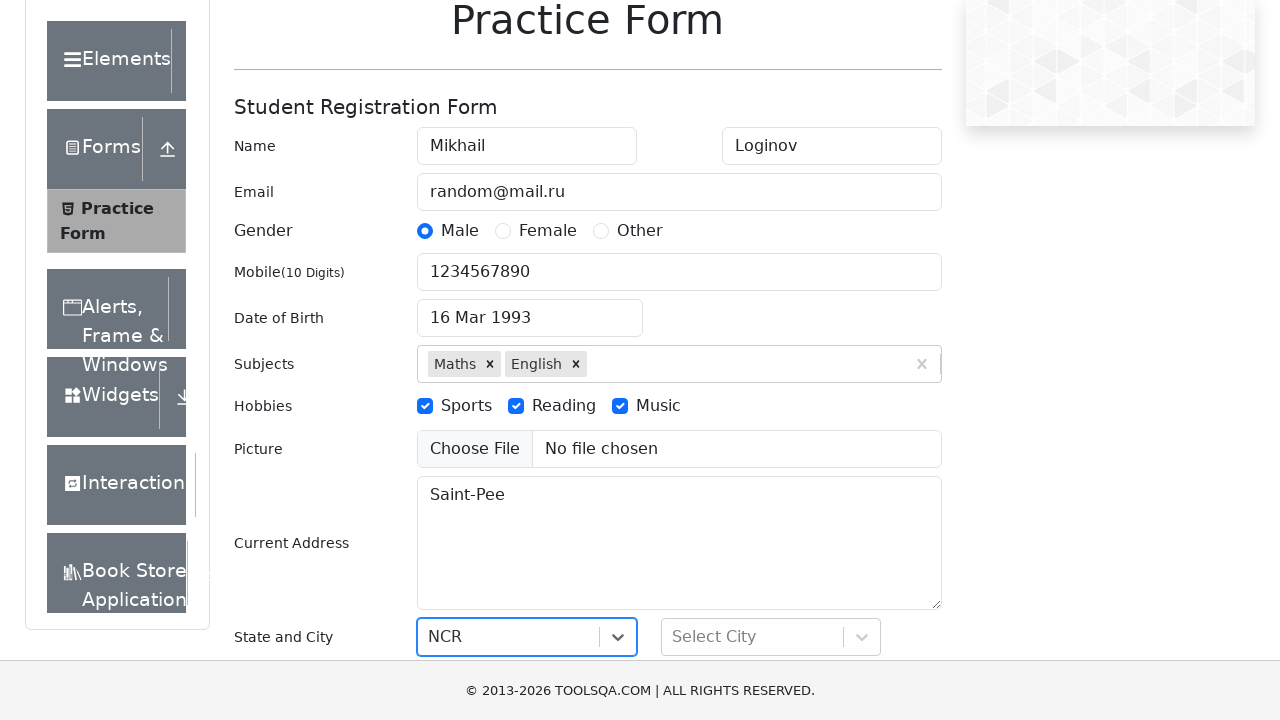

Filled city selection input with 'Delhi' on #react-select-4-input
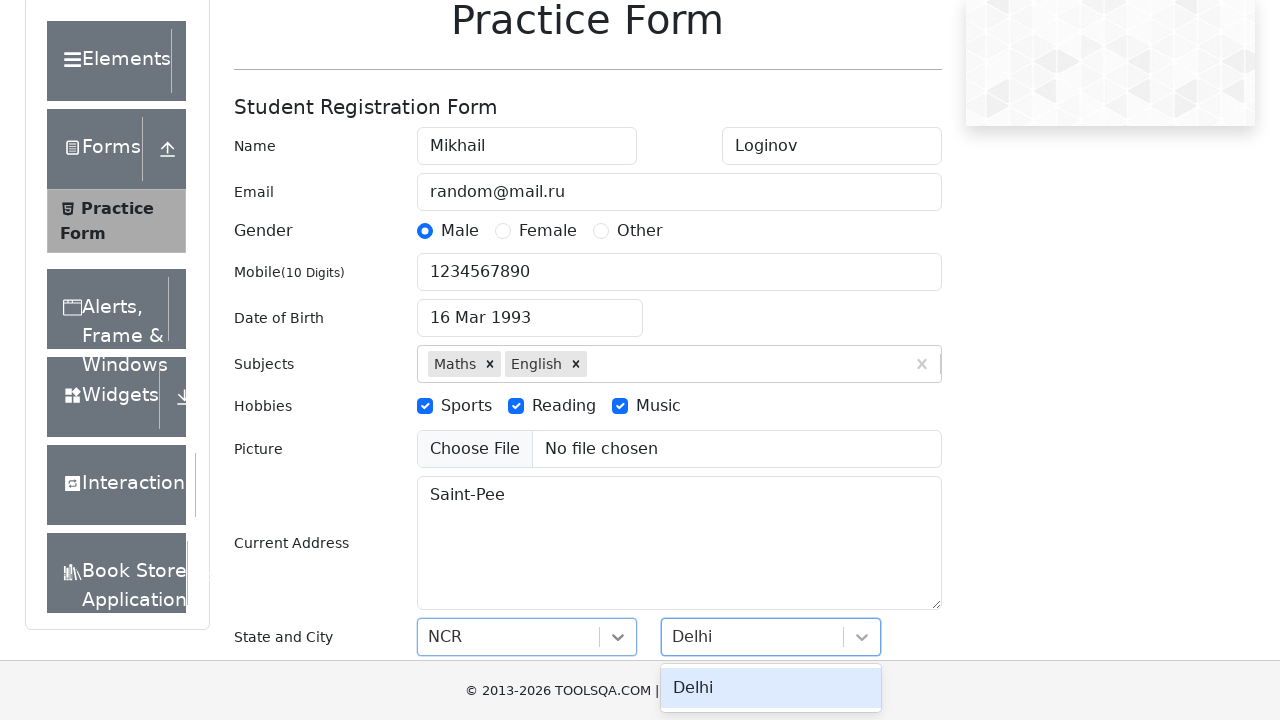

Pressed Enter to confirm Delhi city selection on #react-select-4-input
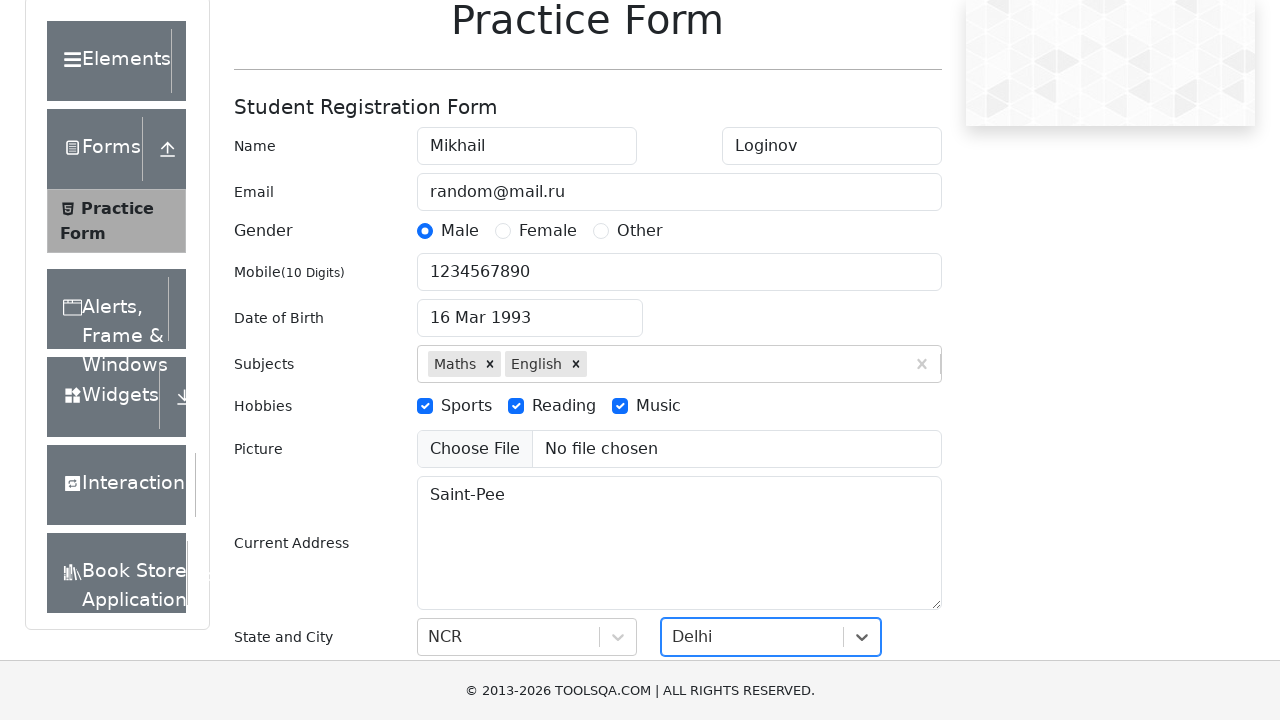

Clicked submit button to submit the registration form at (885, 499) on #submit
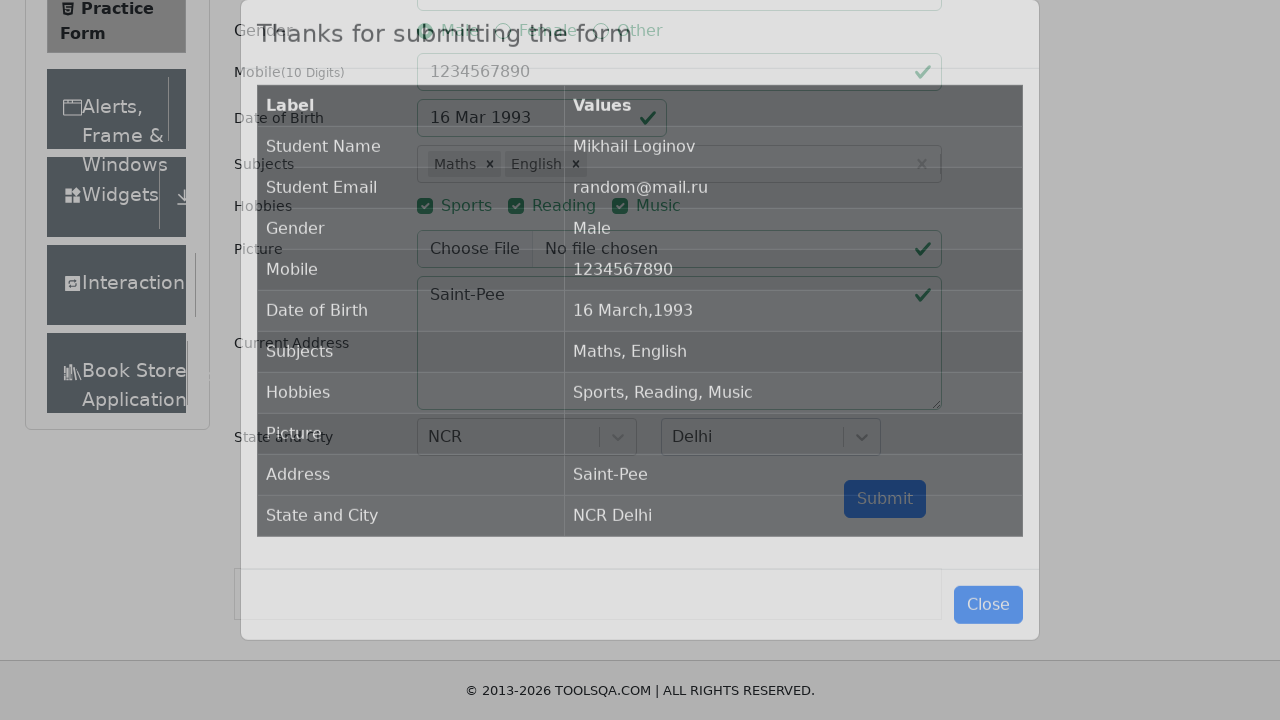

Verified success message 'Thanks for submitting the form' appeared
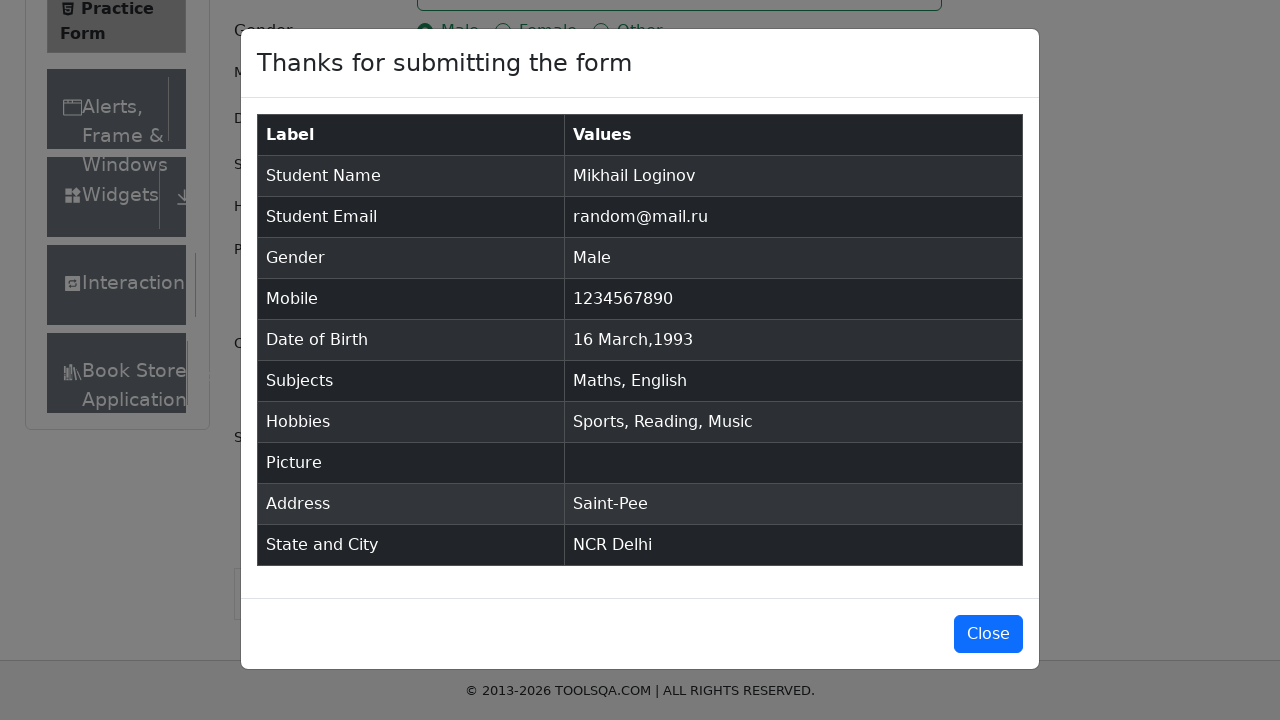

Verified submitted name 'Mikhail Loginov' appears in confirmation modal
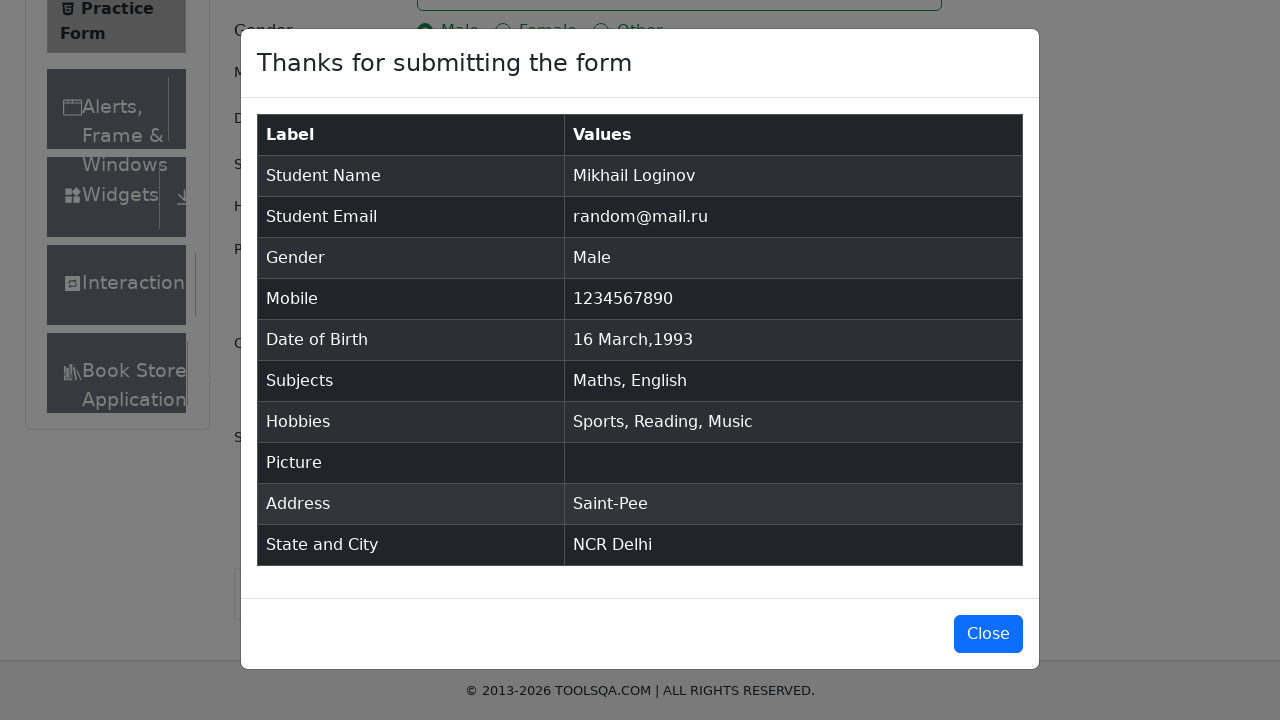

Verified submitted email 'random@mail.ru' appears in confirmation modal
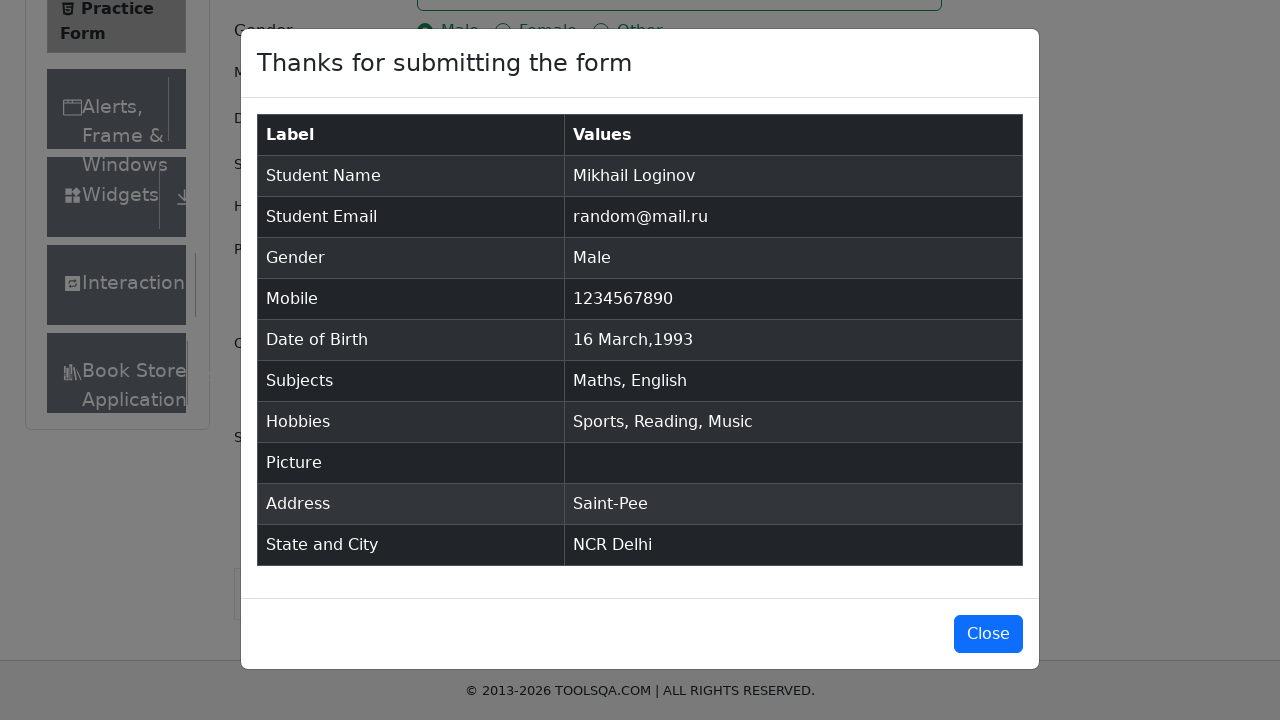

Verified submitted phone number '1234567890' appears in confirmation modal
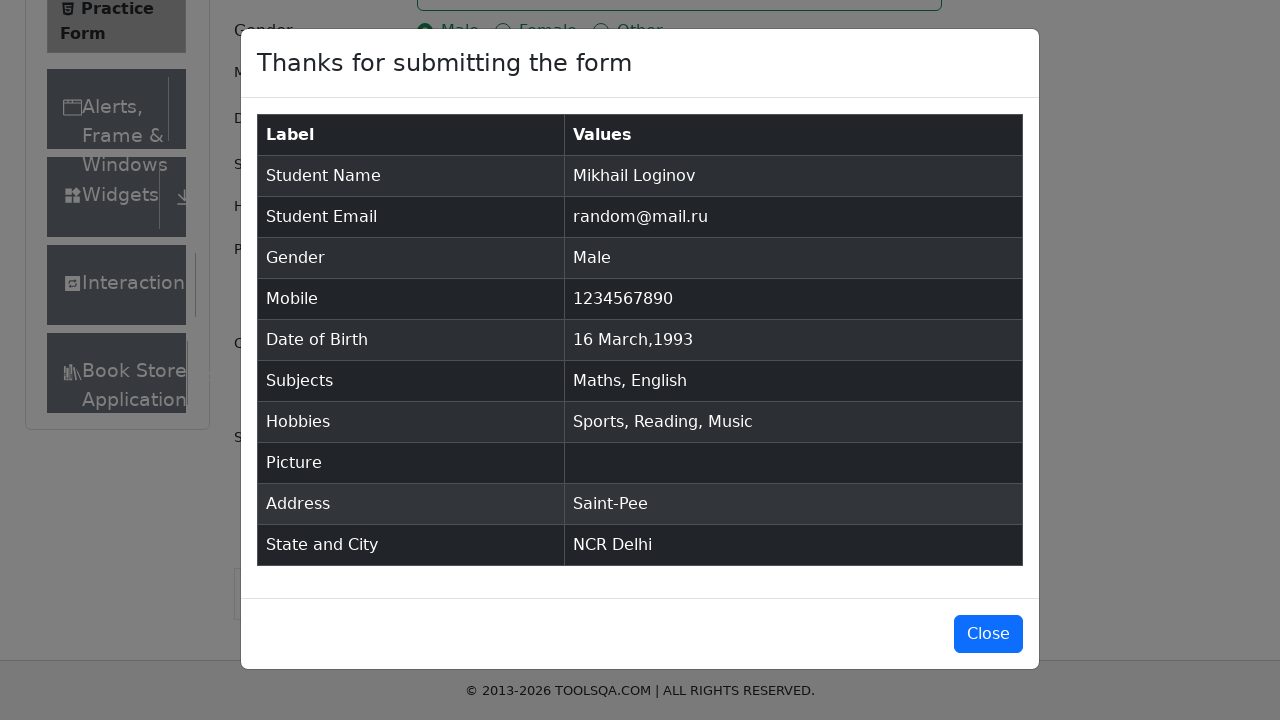

Verified submitted address 'Saint-Pee' appears in confirmation modal
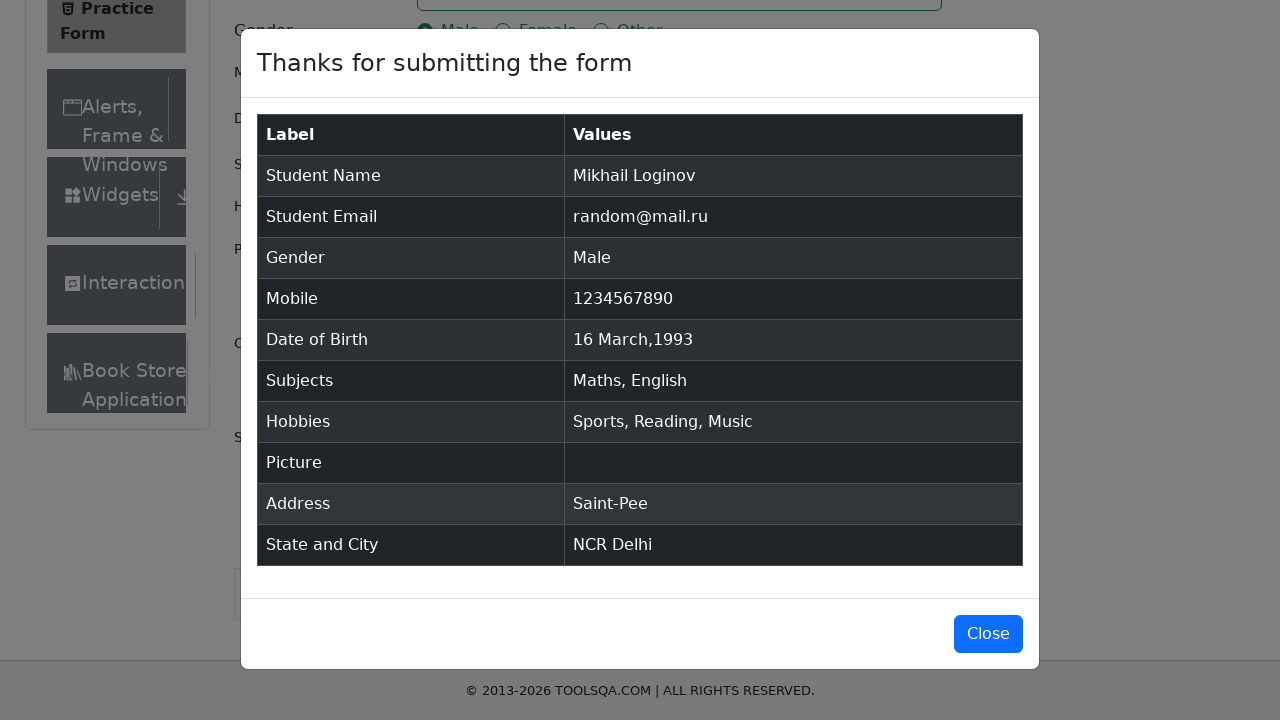

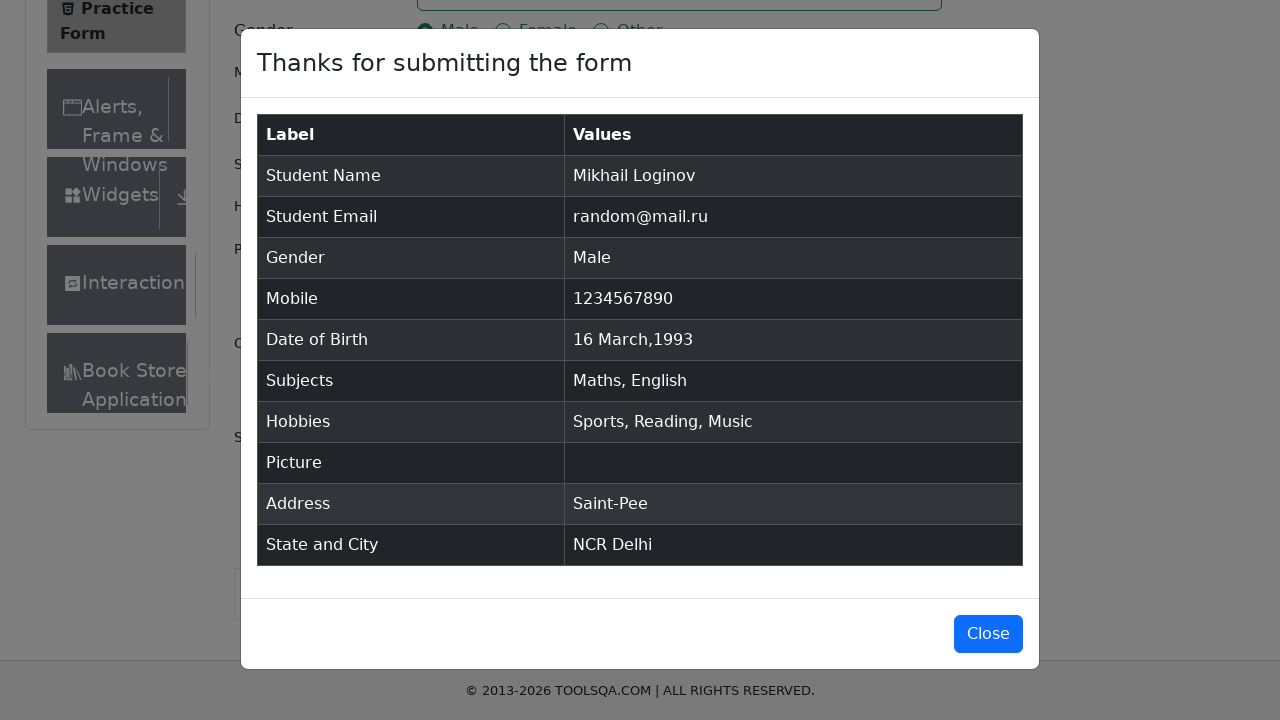